Tests checkbox interaction by navigating to a checkboxes page, verifying checkbox states, and toggling a checkbox

Starting URL: https://the-internet.herokuapp.com/

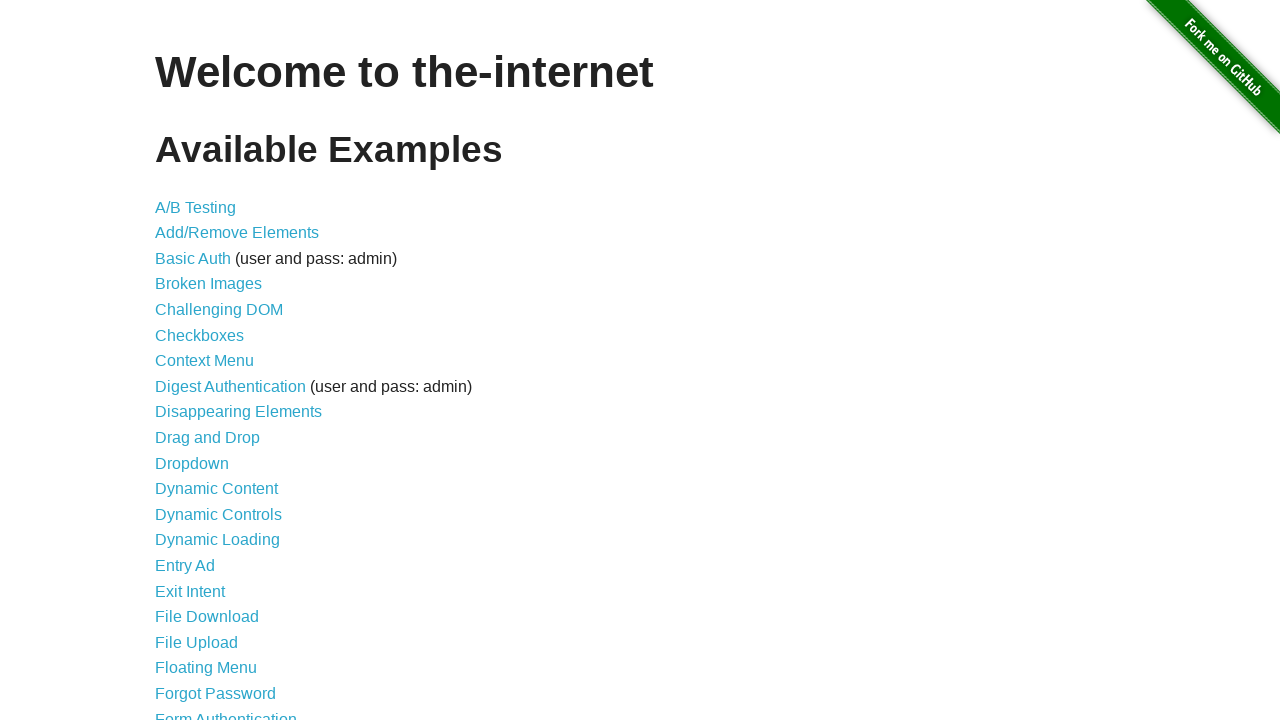

Clicked on Checkboxes link to navigate to checkbox page at (200, 335) on a:has-text('Checkboxes')
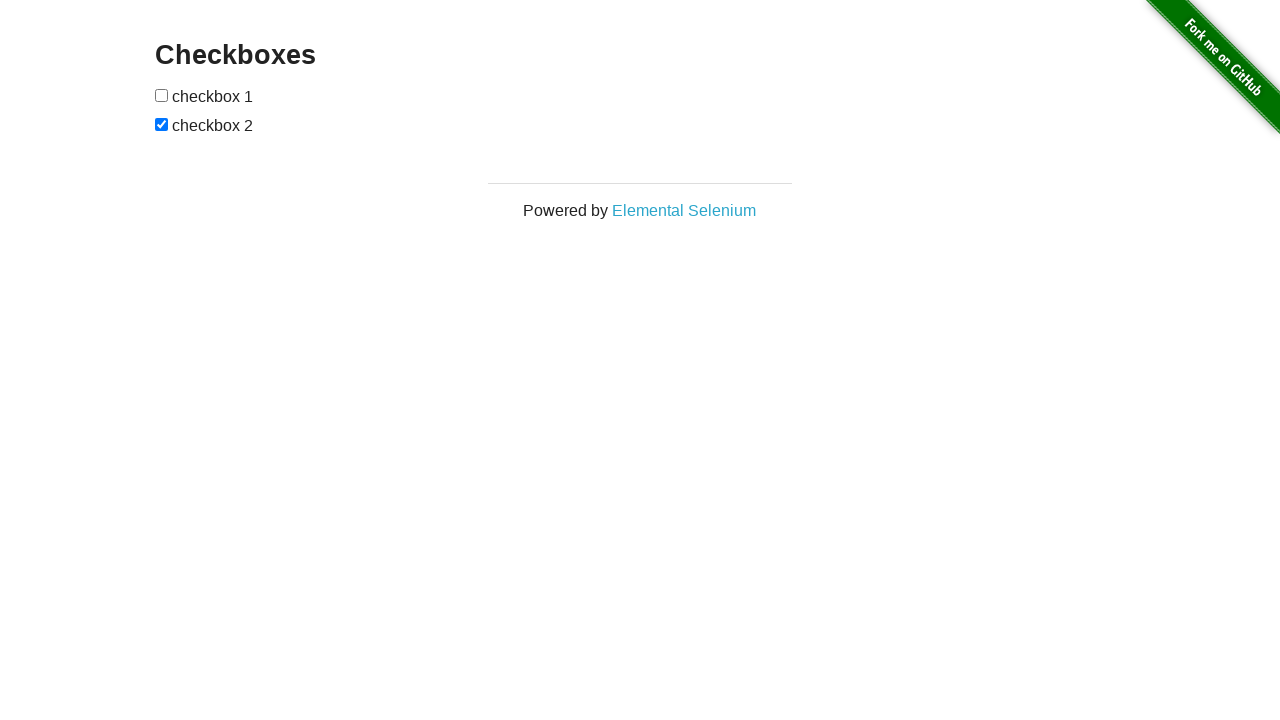

Checkboxes form loaded
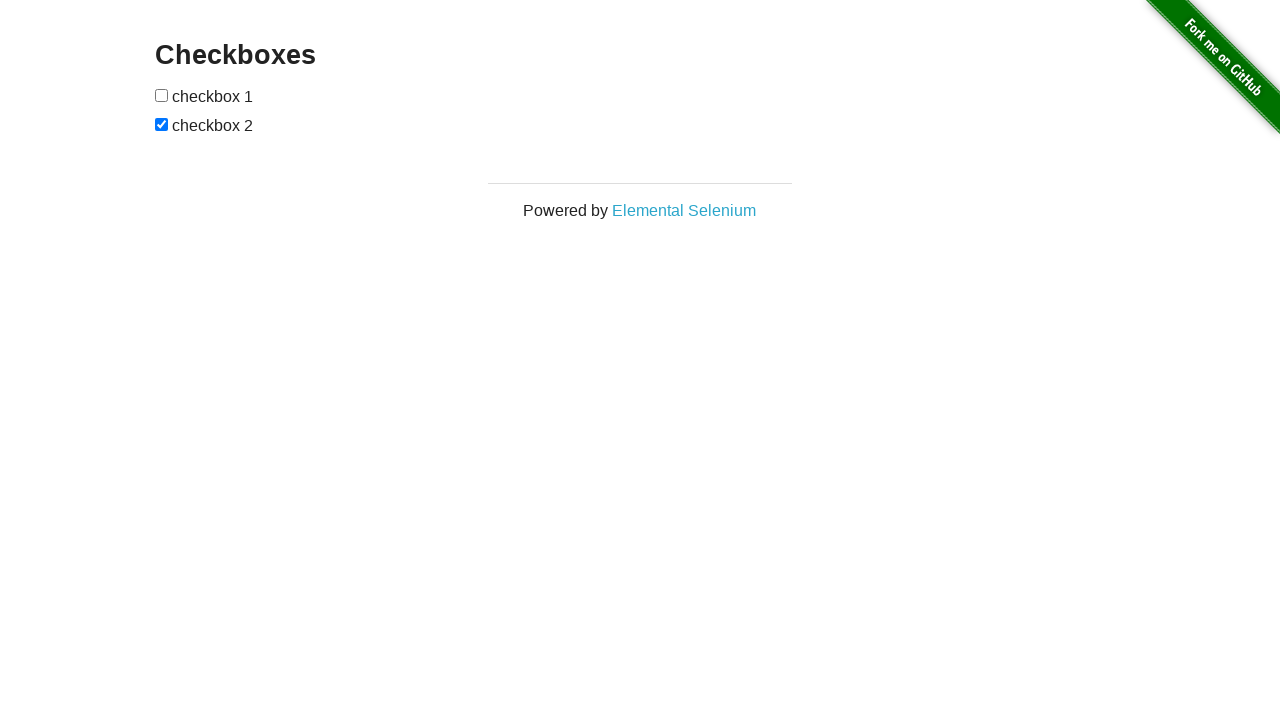

Located first checkbox element
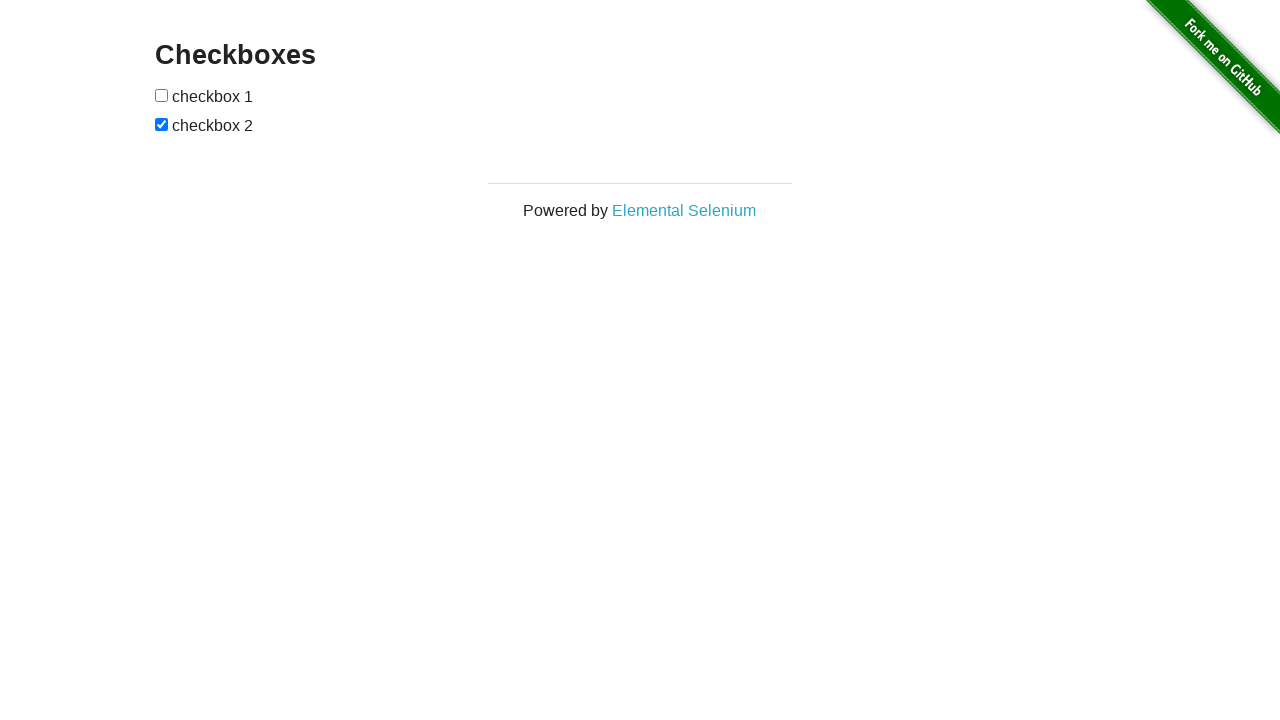

Verified checkbox 1 is not selected
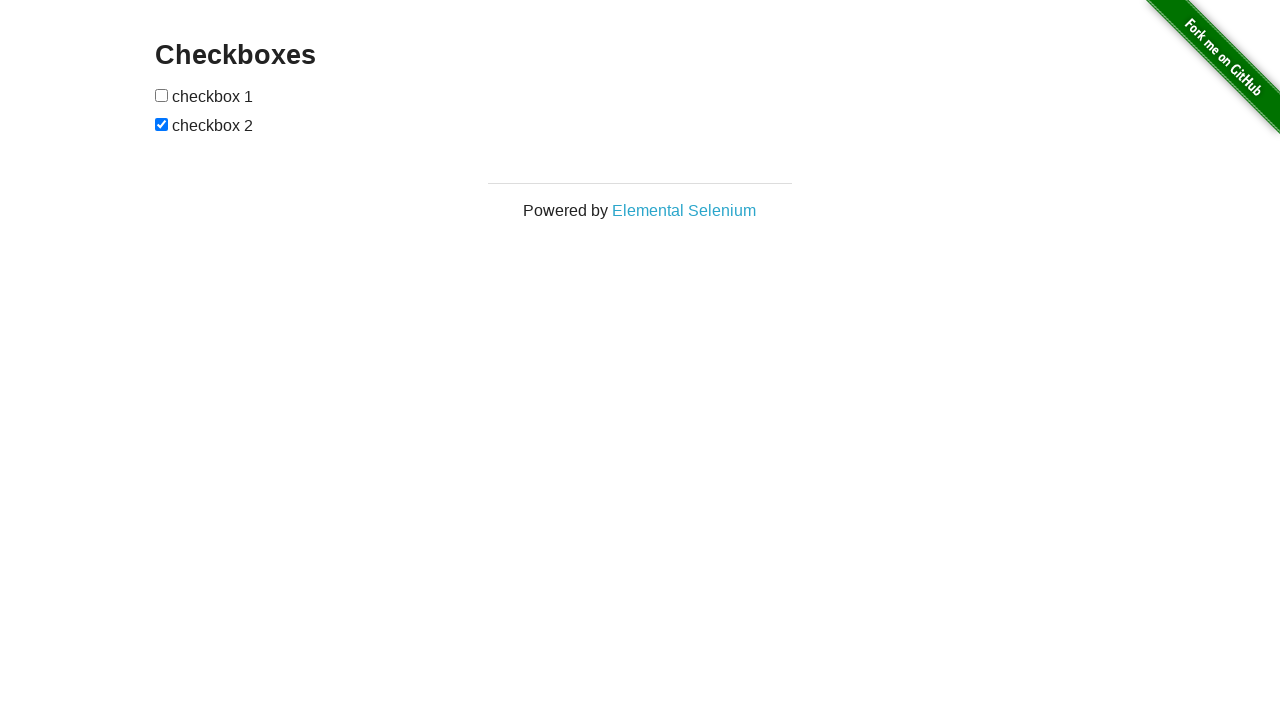

Located second checkbox element
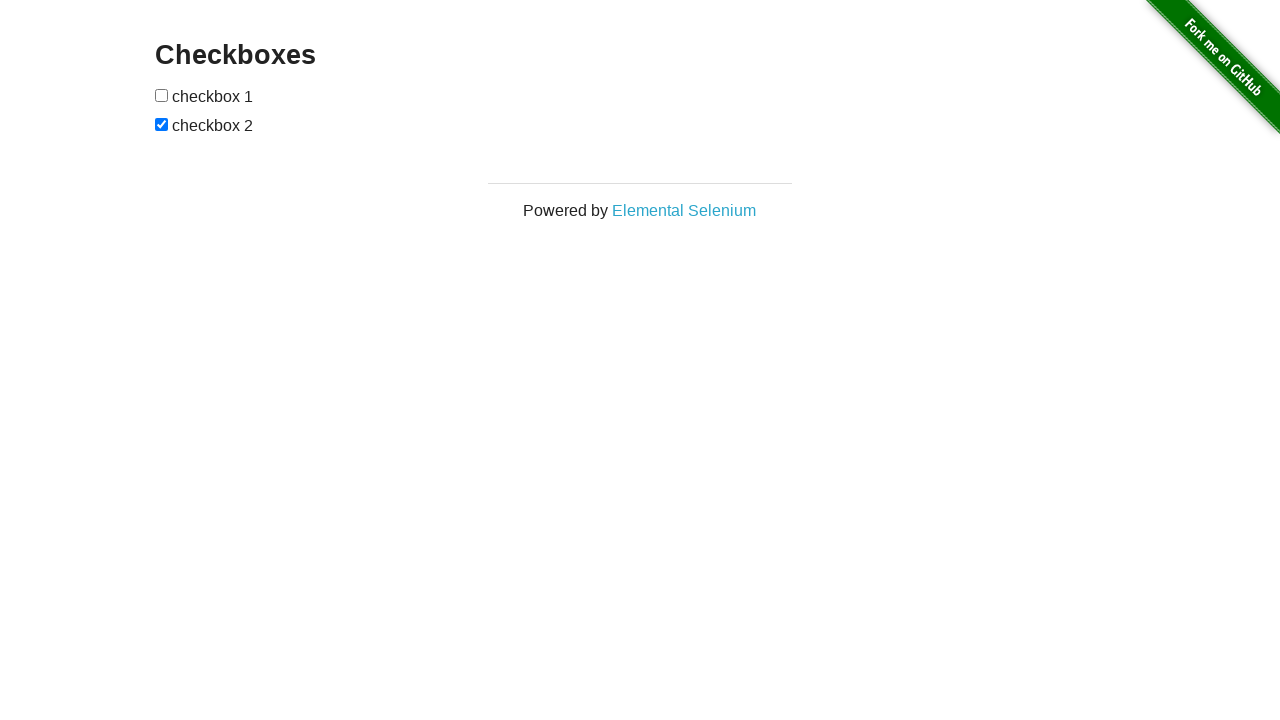

Verified checkbox 2 is selected
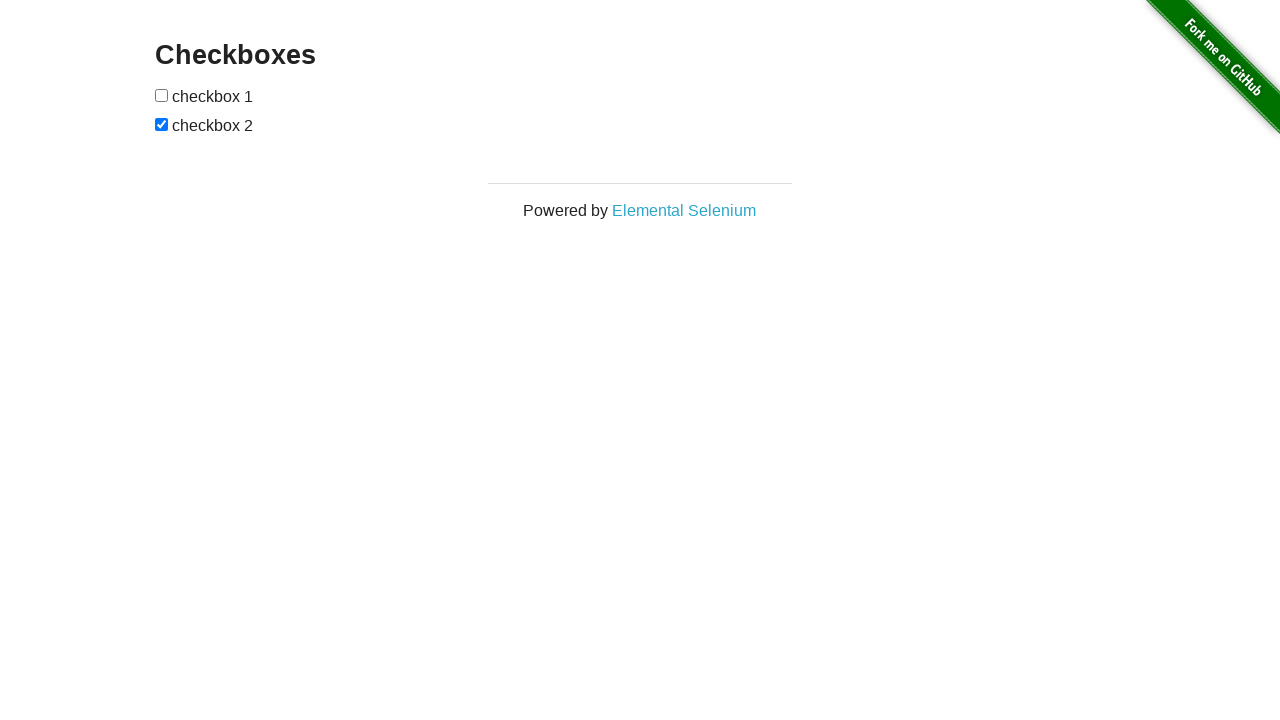

Clicked first checkbox to toggle its state at (162, 95) on xpath=//form[@id='checkboxes']/input[1]
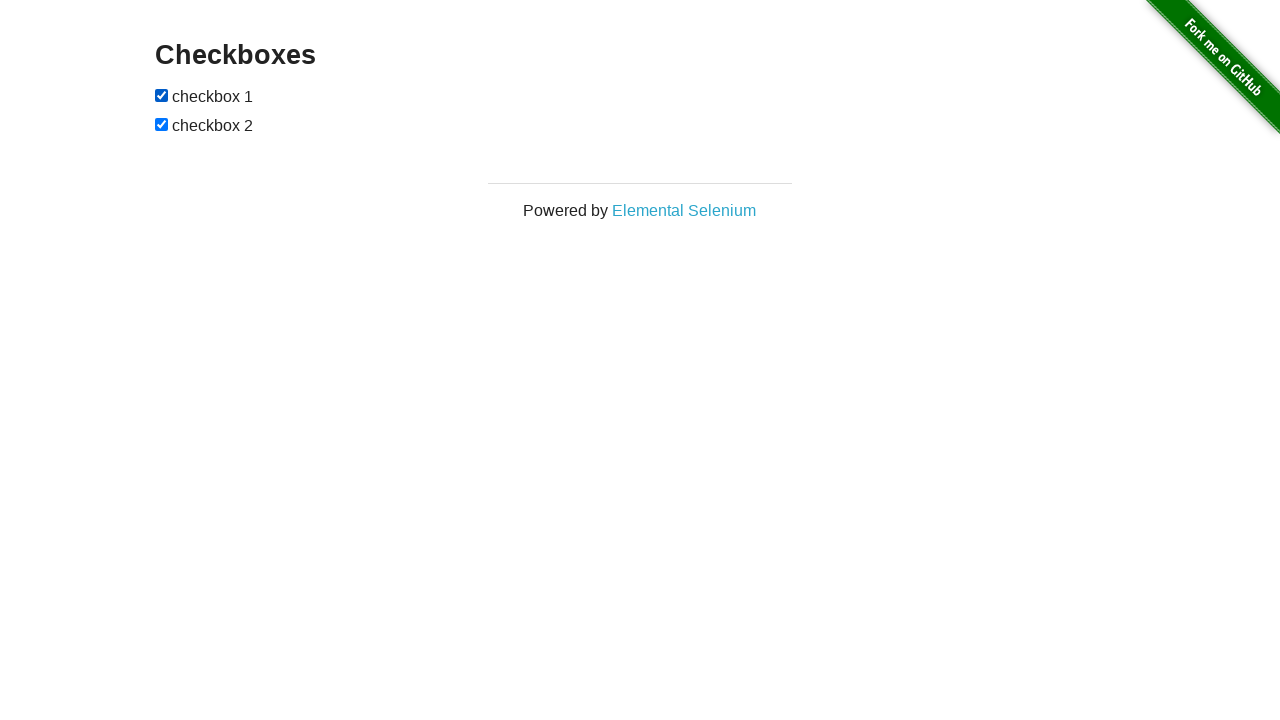

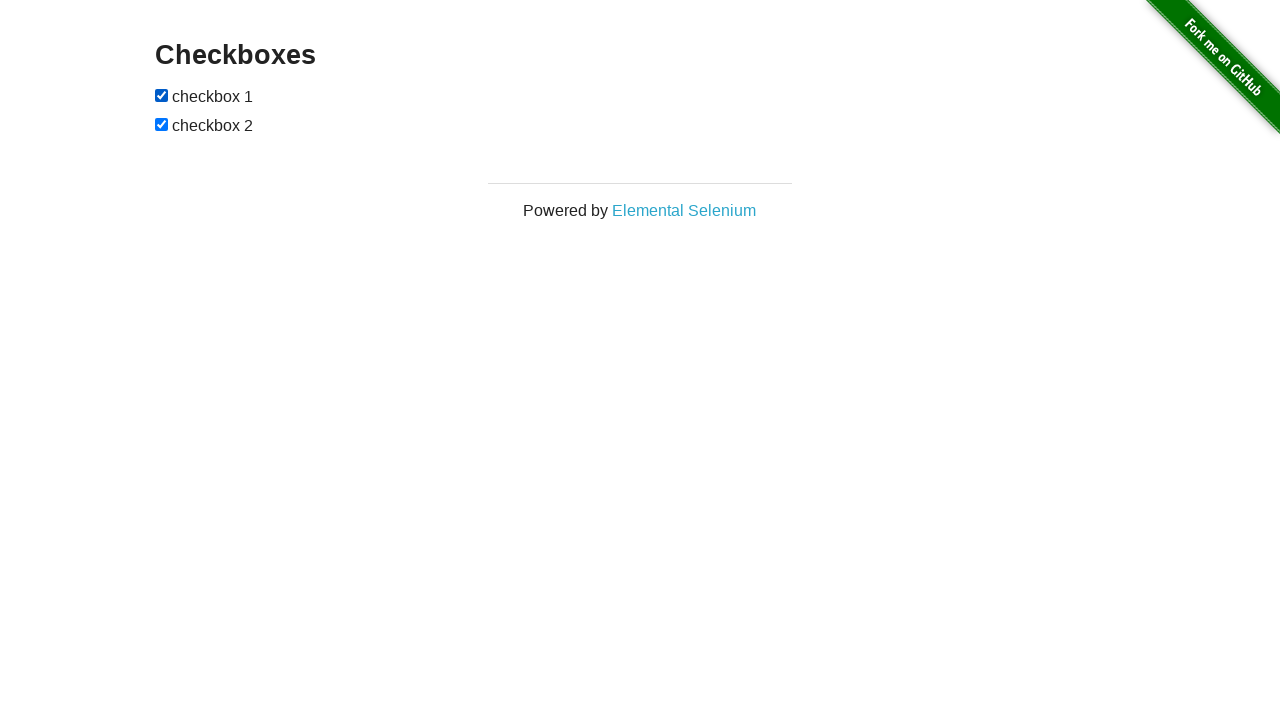